Tests dropdown selection functionality by selecting options using different methods (index, visible text, and value) from an old-style select menu

Starting URL: https://demoqa.com/select-menu

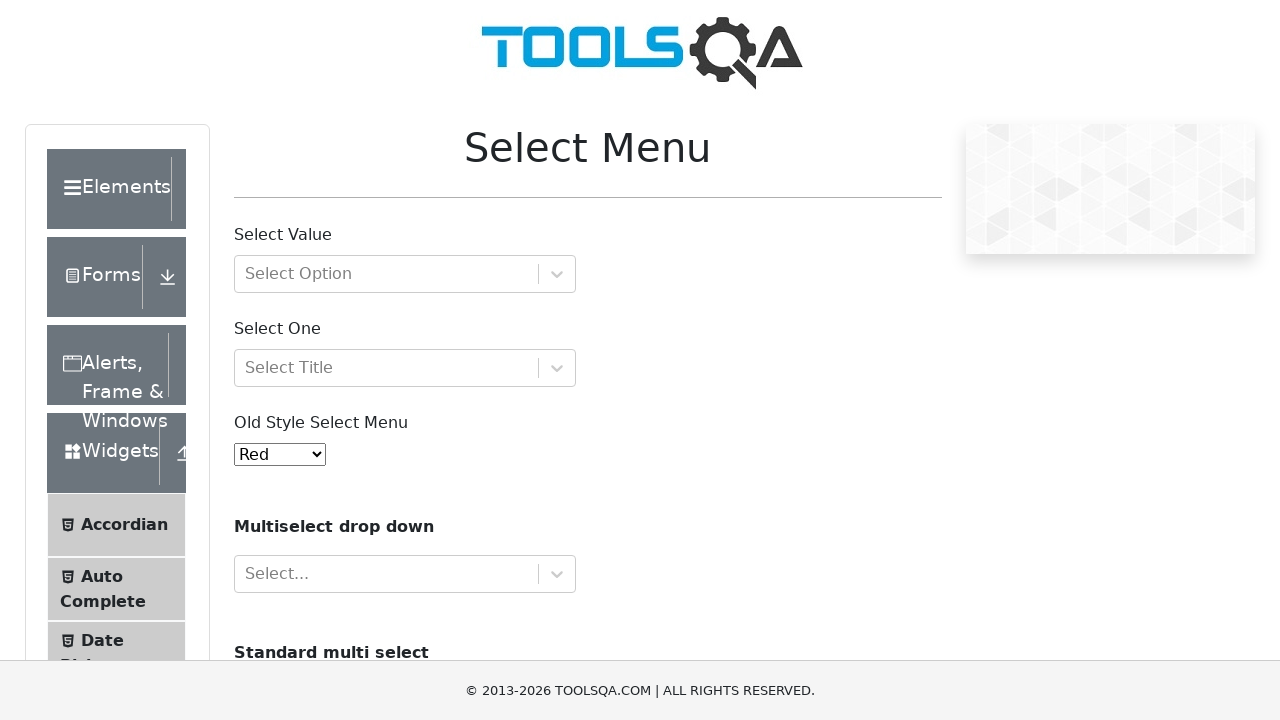

Located the Old Style Select Menu element
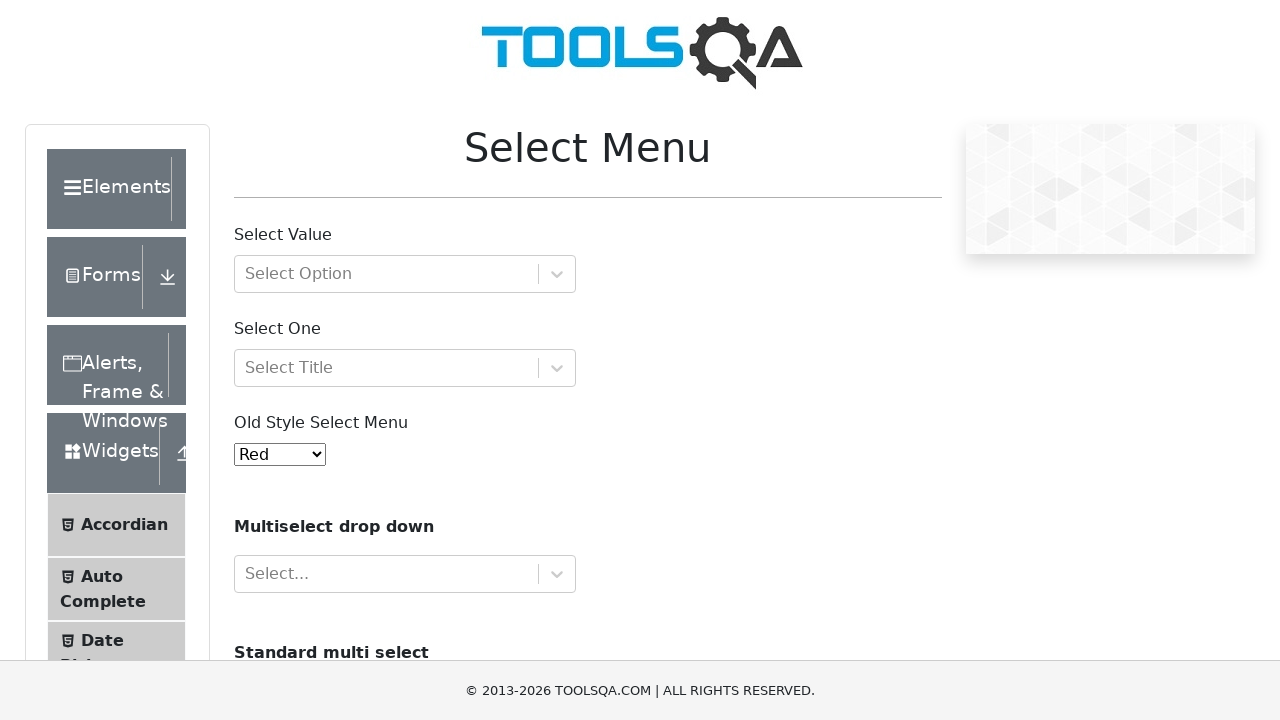

Retrieved all dropdown options from the select menu
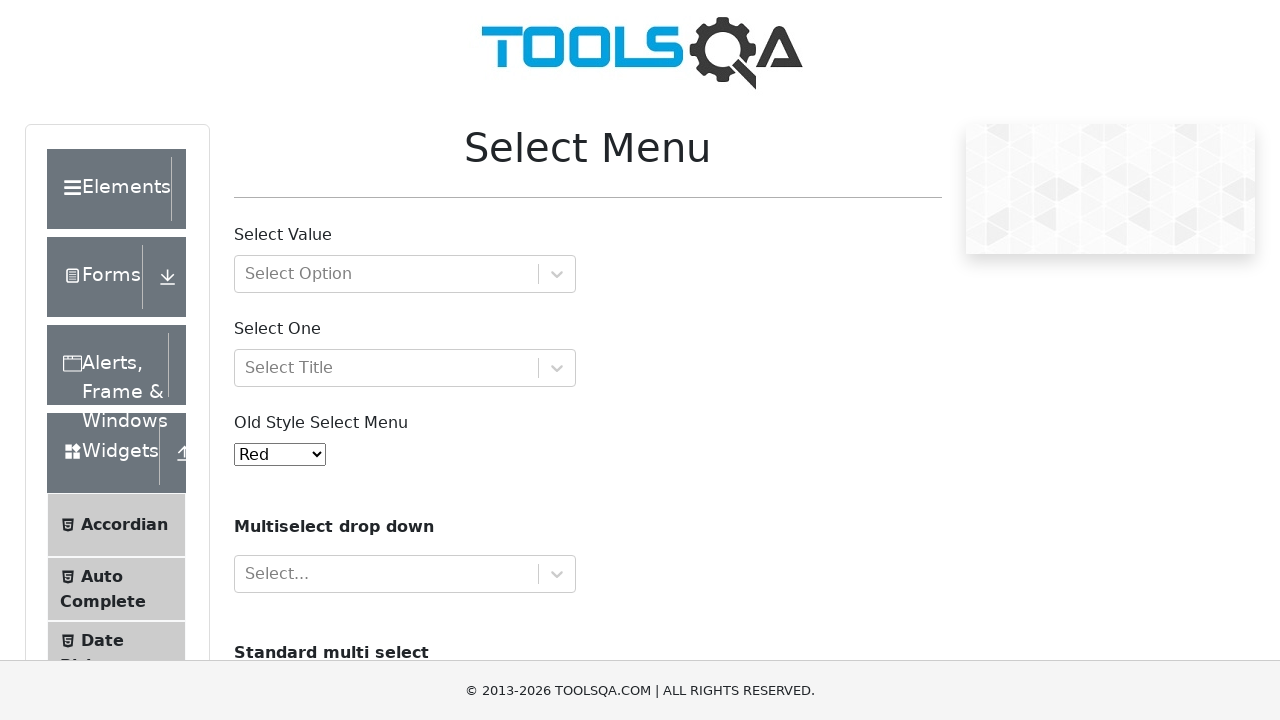

Selected 'Purple' option using index 4 on #oldSelectMenu
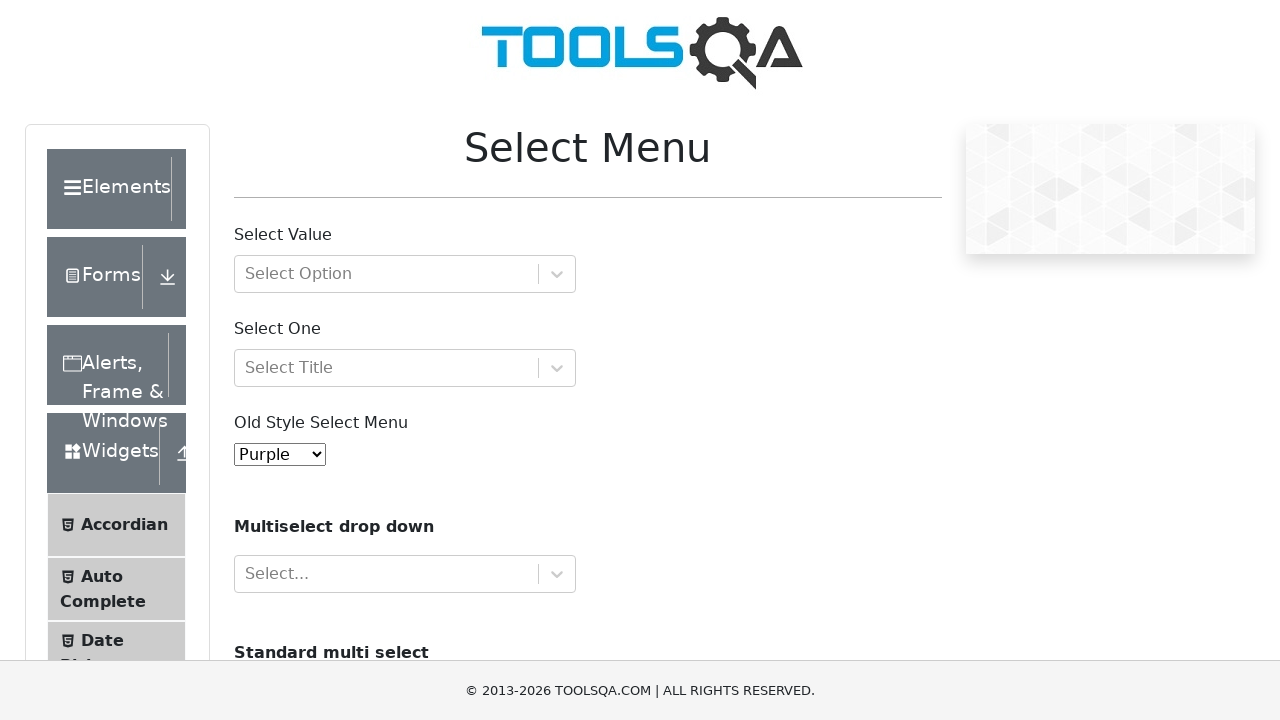

Selected option with value '9' on #oldSelectMenu
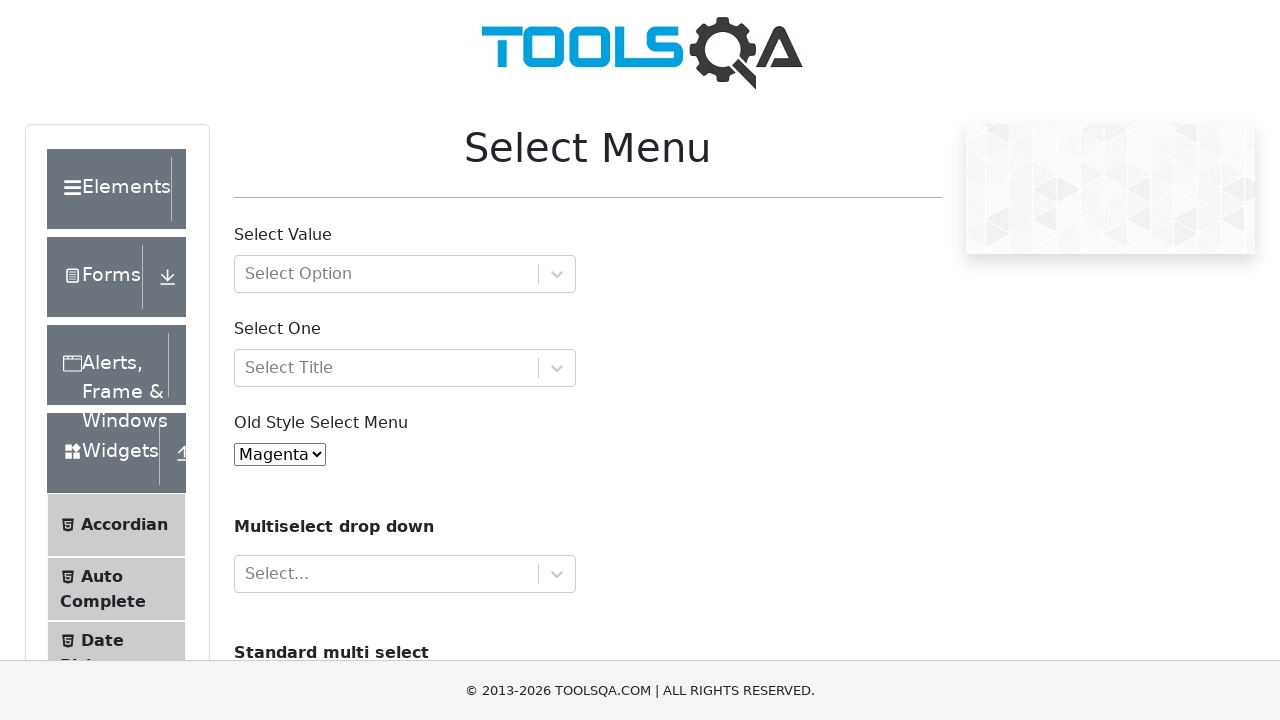

Selected option with value '5' on #oldSelectMenu
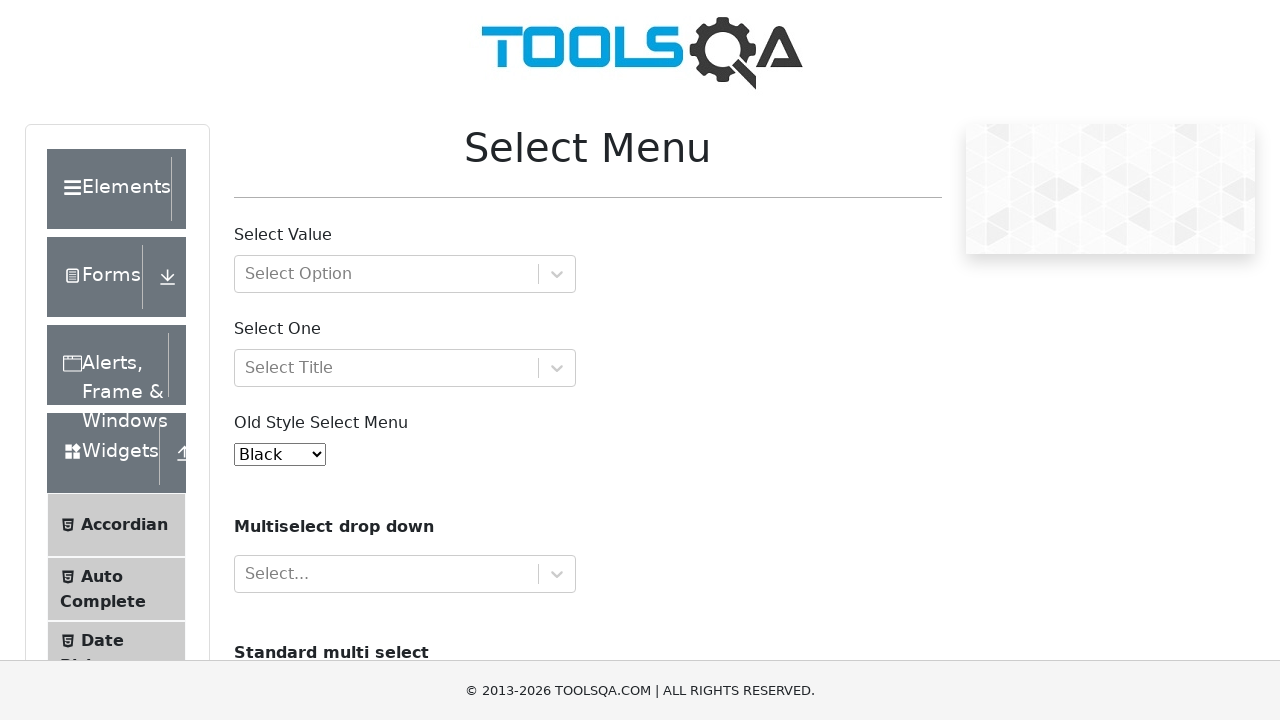

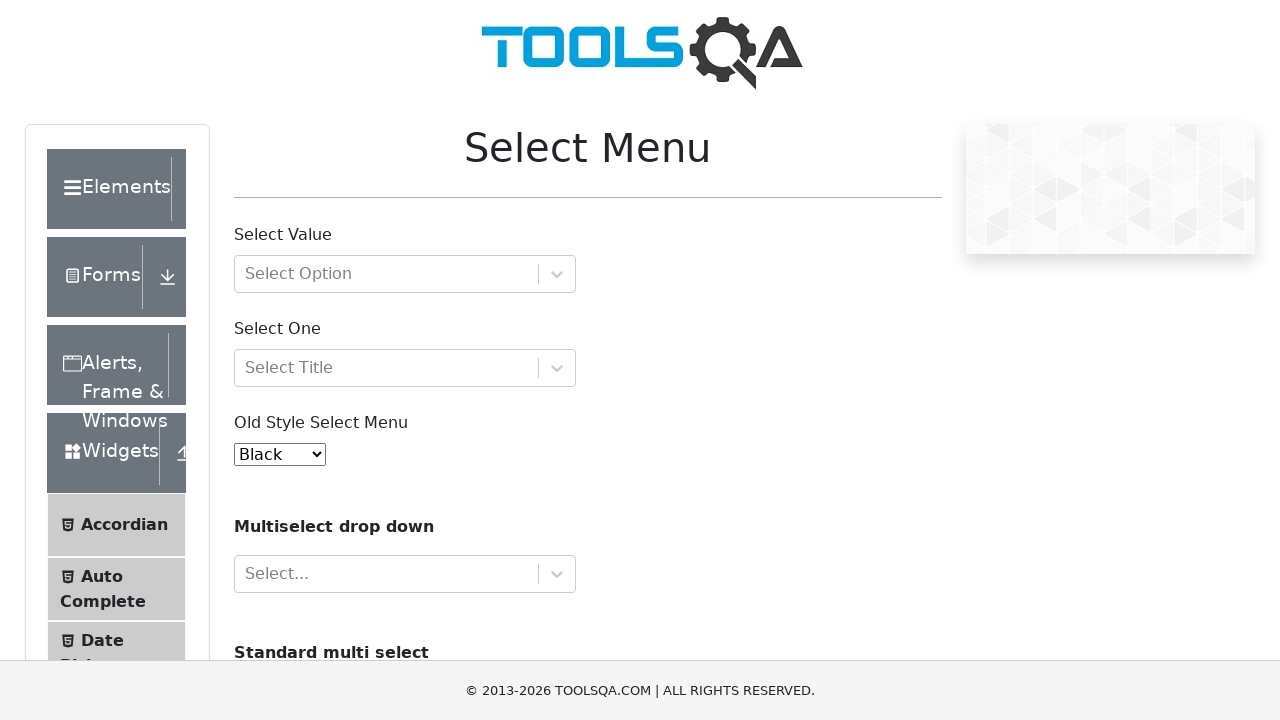